Navigates to the ZLTI website and verifies that hyperlinks are present on the page by locating all anchor elements.

Starting URL: https://www.zlti.com

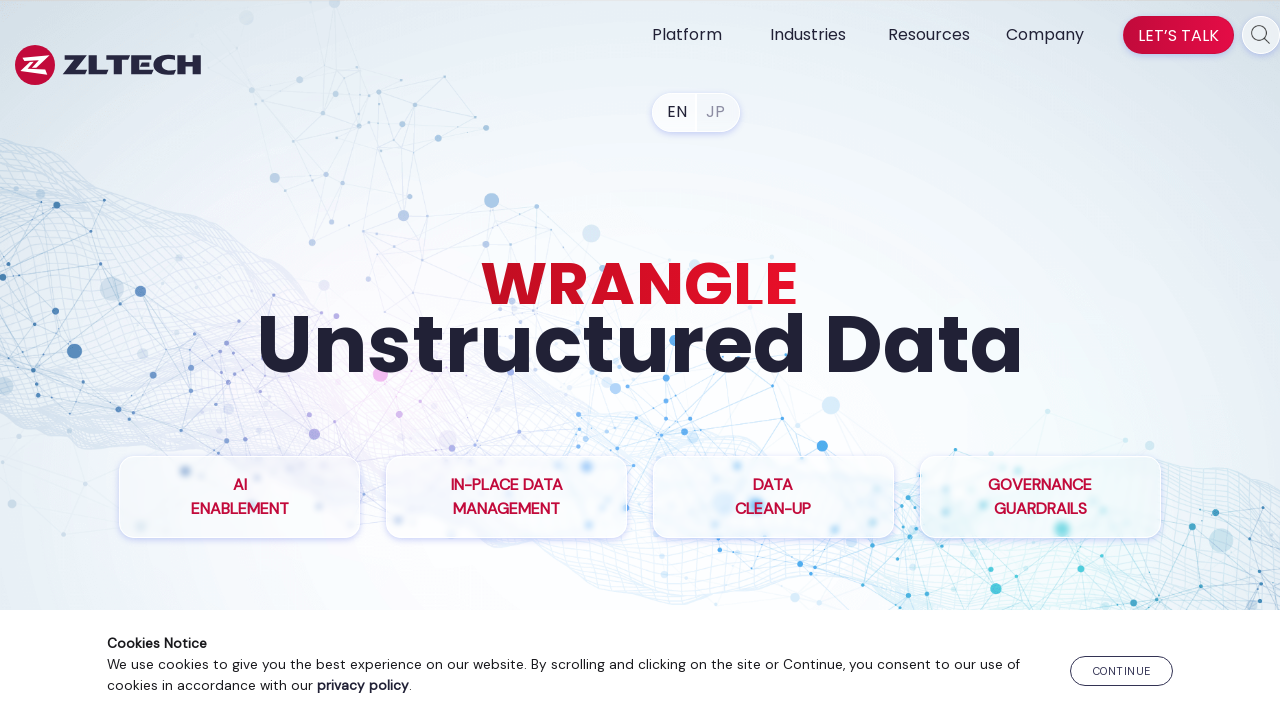

Waited for page to fully load (networkidle state)
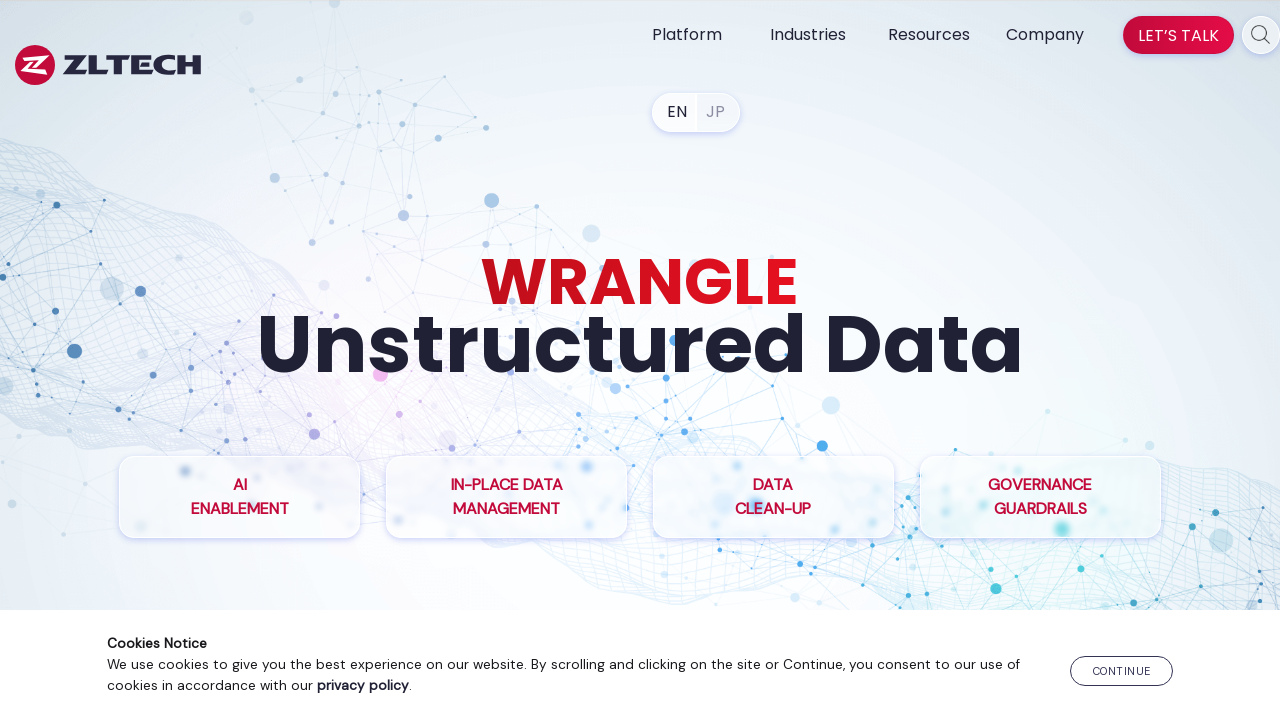

Waited for anchor elements to be present on the page
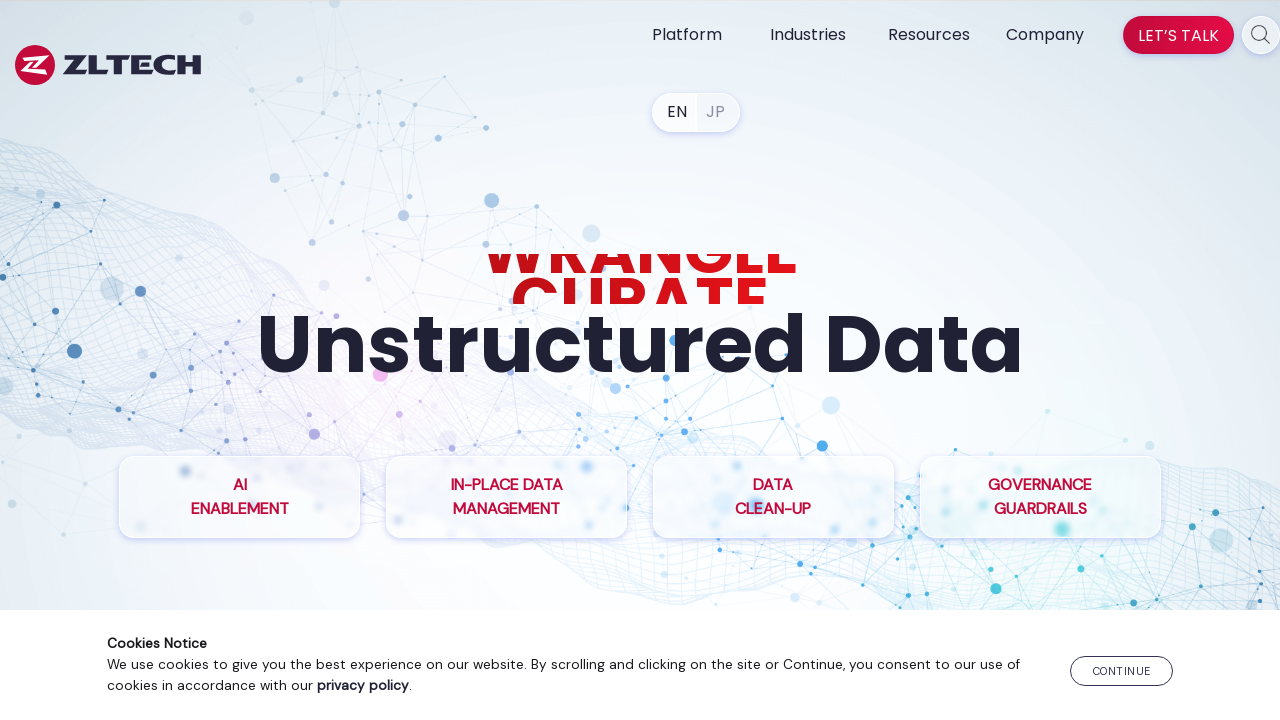

Located all anchor elements on the page (79 hyperlinks found)
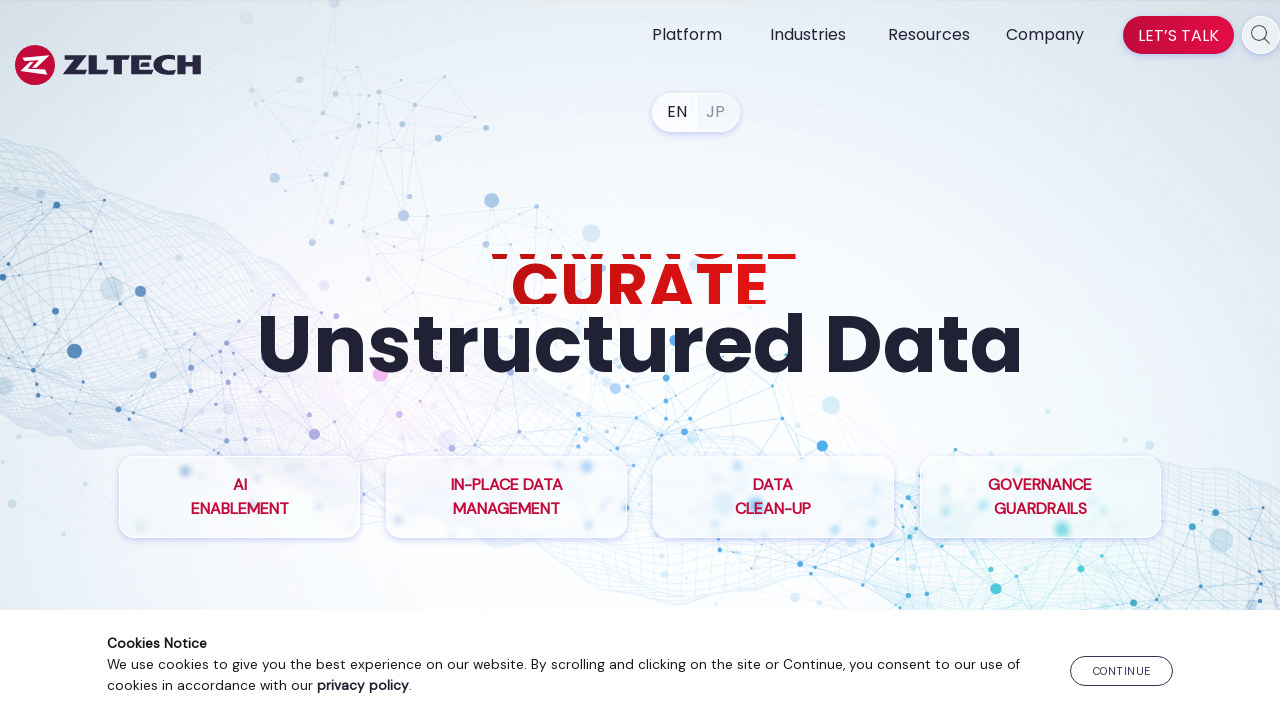

Verified that hyperlinks are present on the ZLTI website
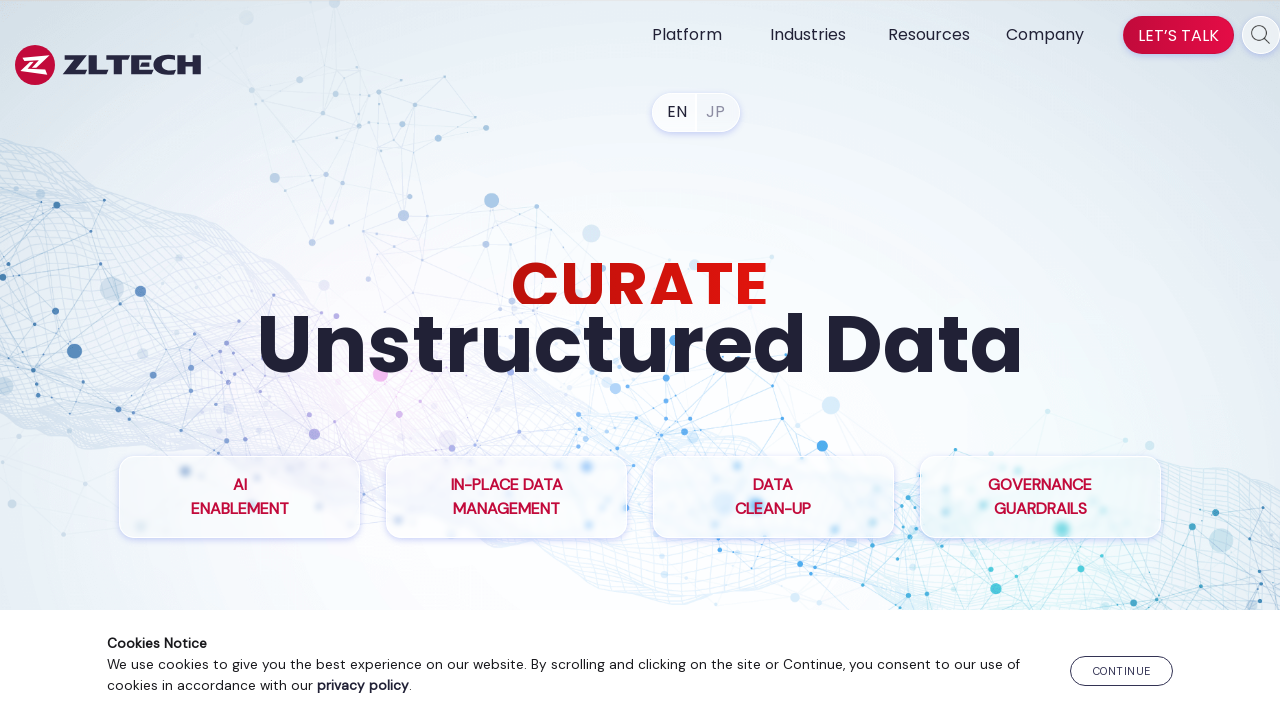

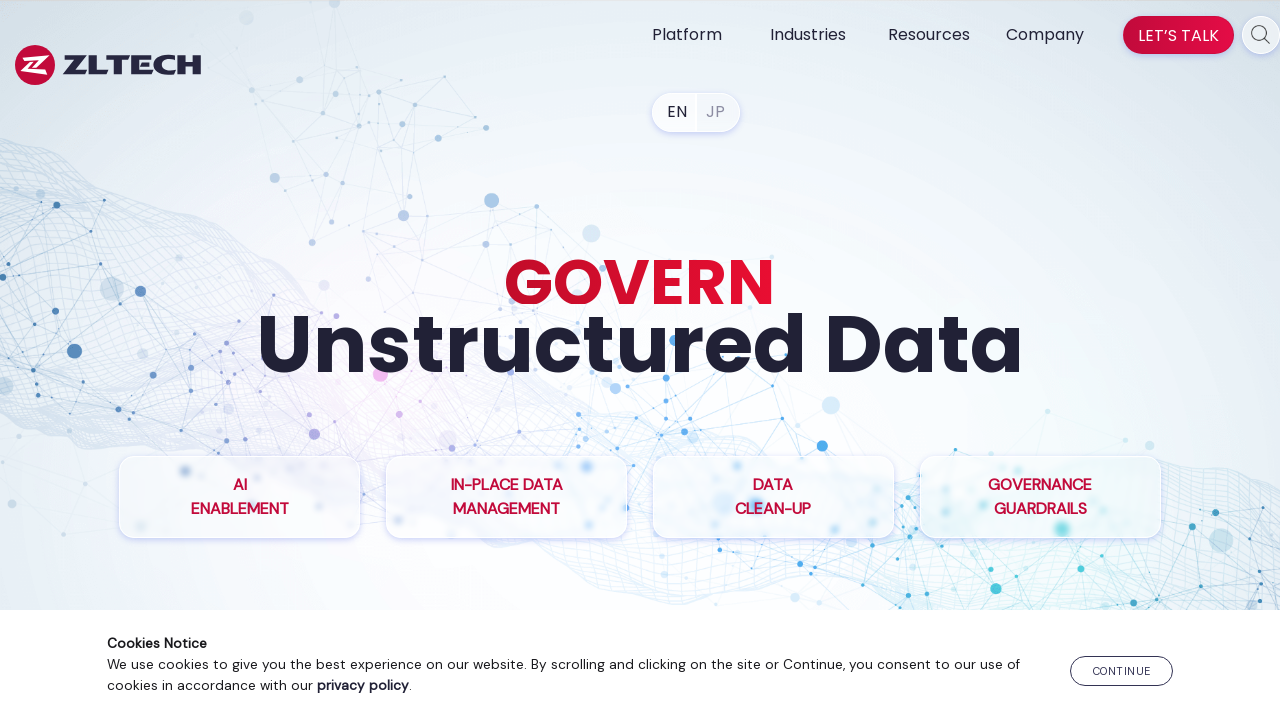